Tests visibility changes by setting max wait time, clicking a trigger button, and verifying element becomes visible

Starting URL: https://play1.automationcamp.ir/expected_conditions.html

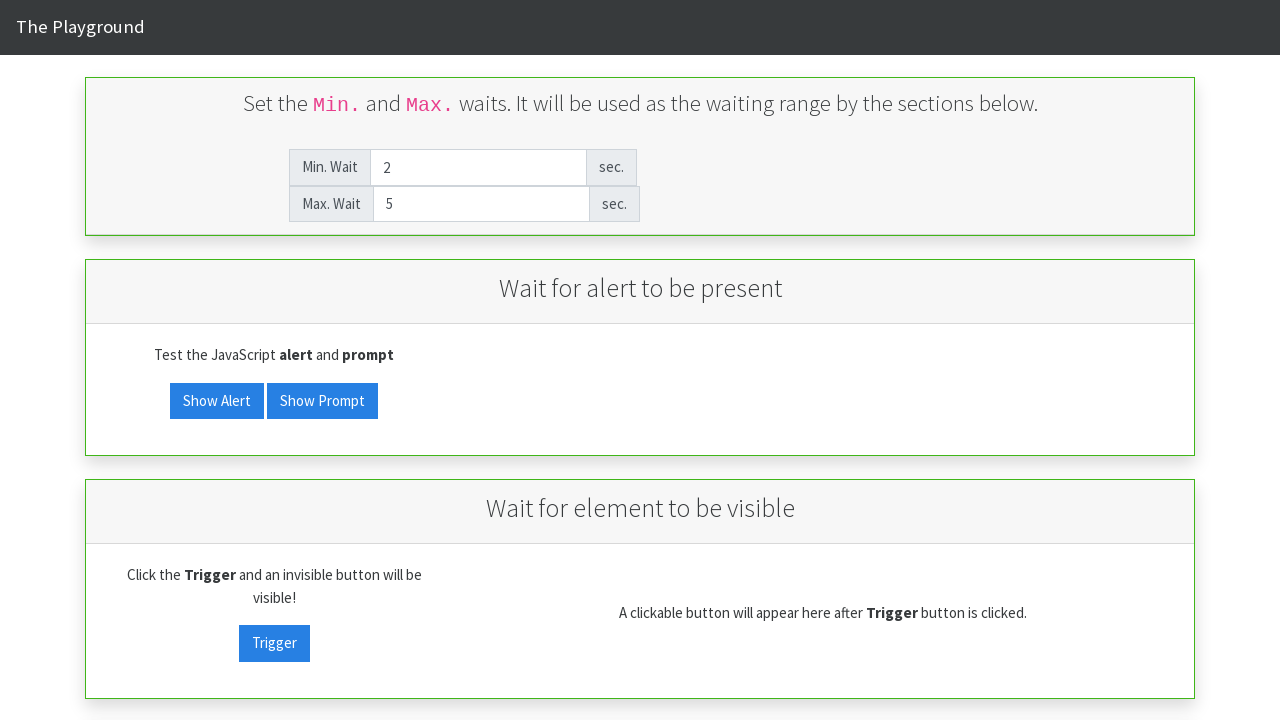

Set max wait time to 2 seconds on #max_wait
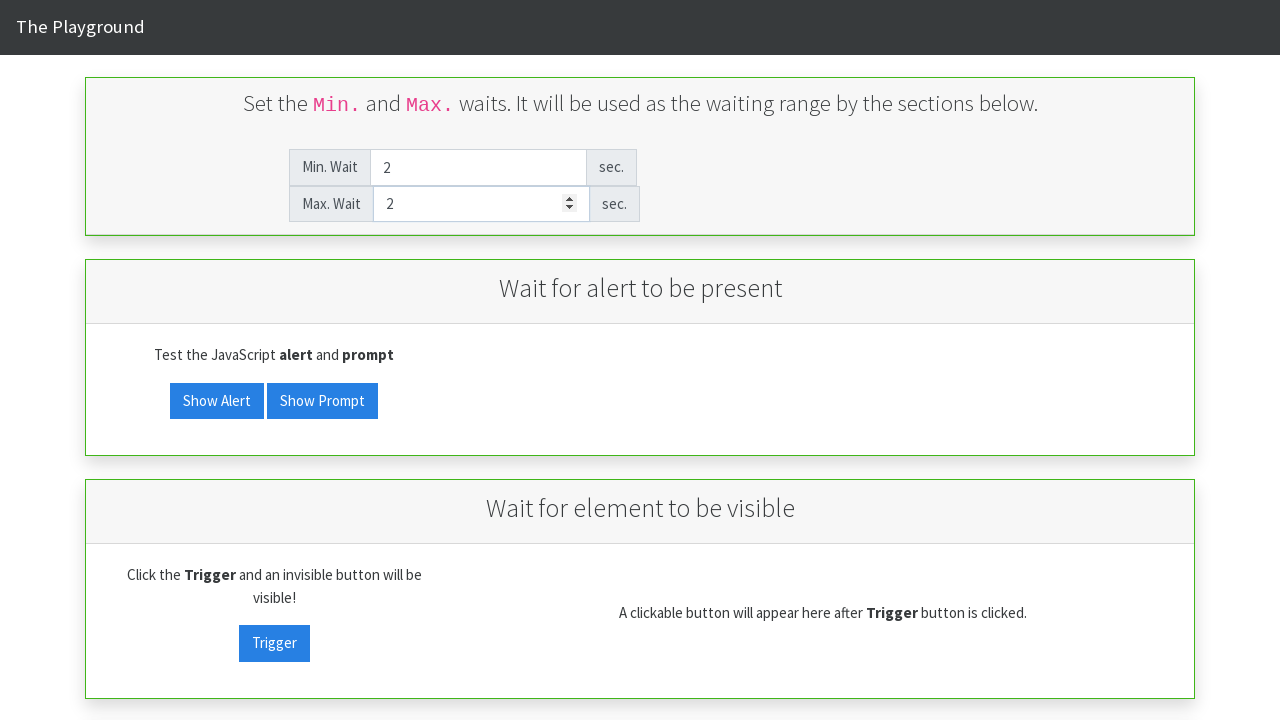

Verified visibility target is not visible initially
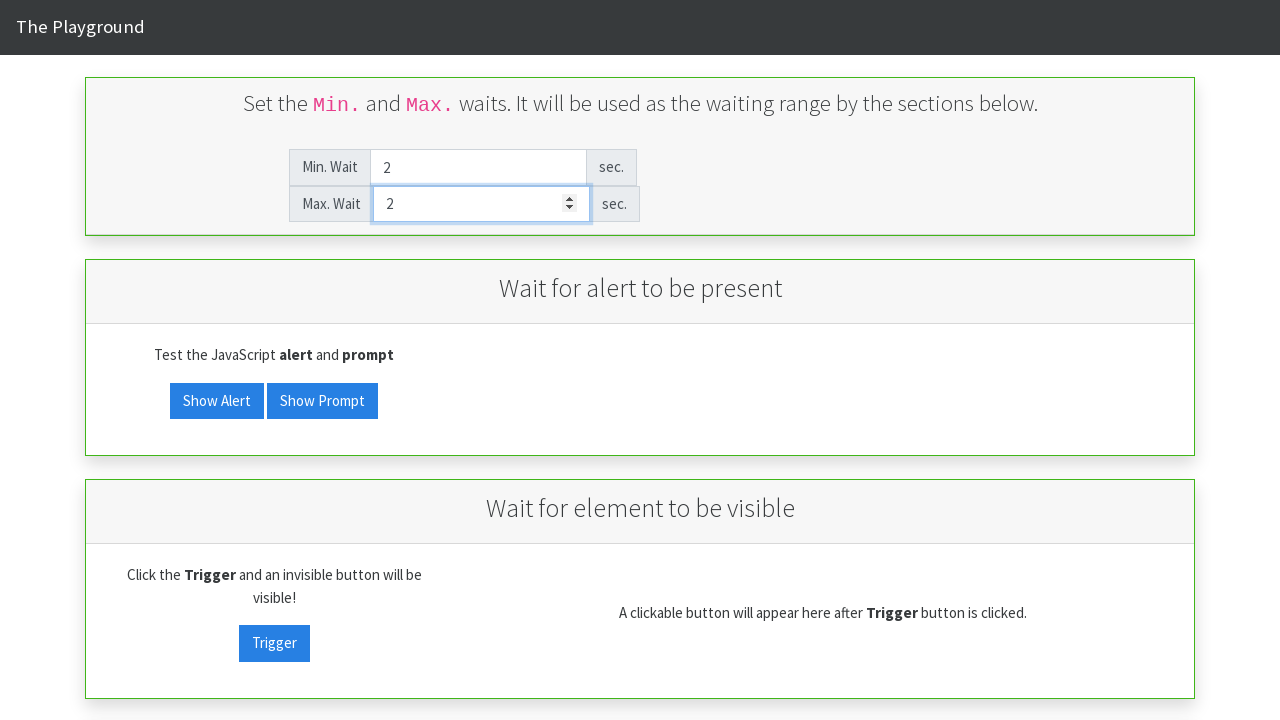

Clicked visibility trigger button at (274, 643) on #visibility_trigger
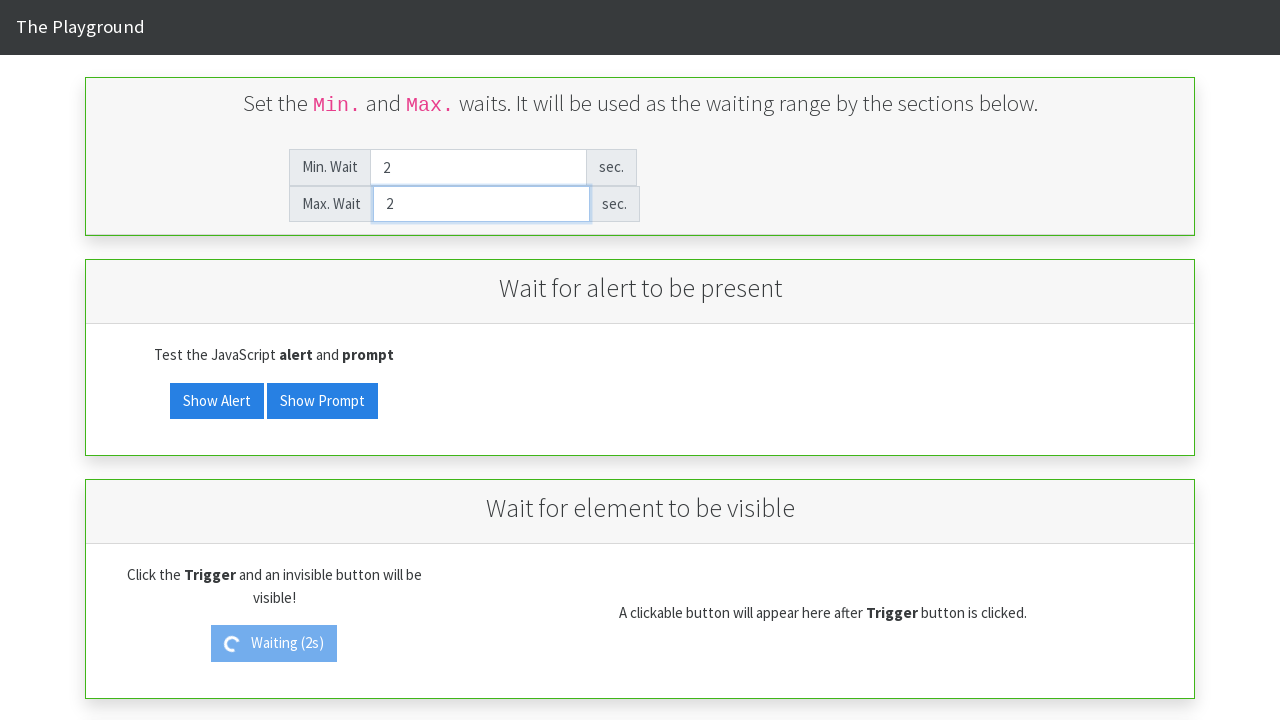

Waited for visibility target to become visible
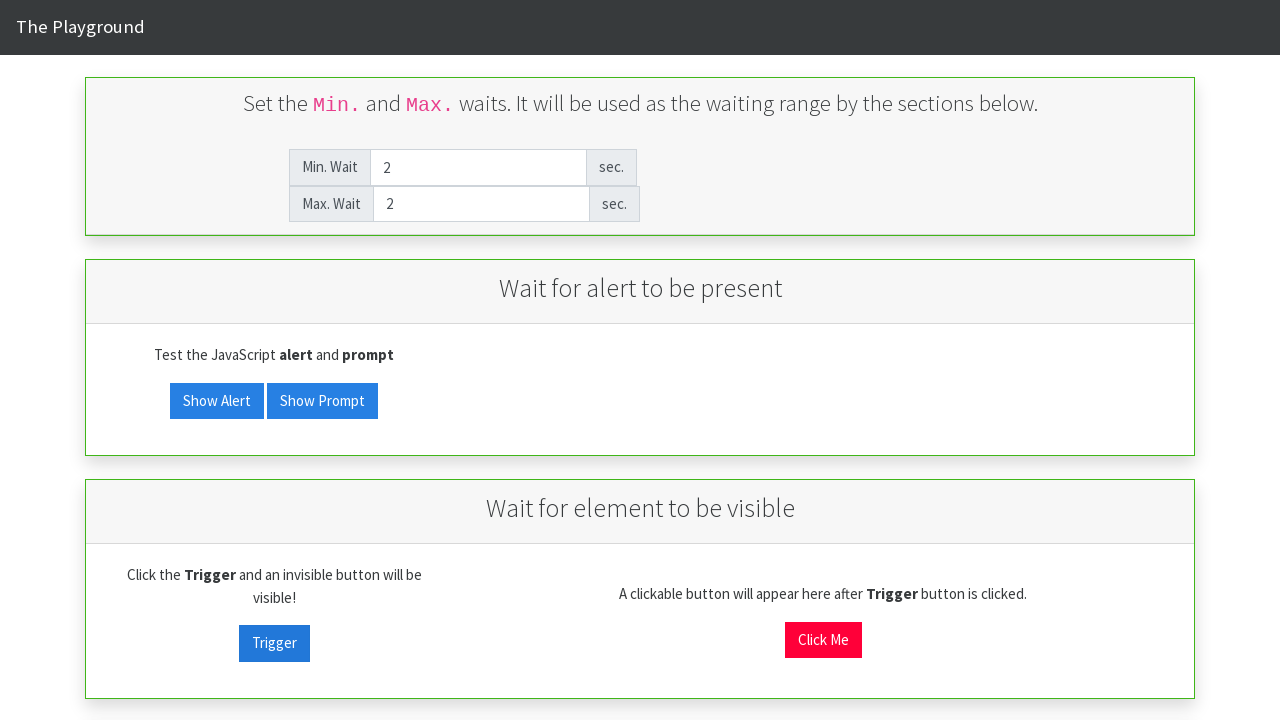

Verified visibility target is now visible
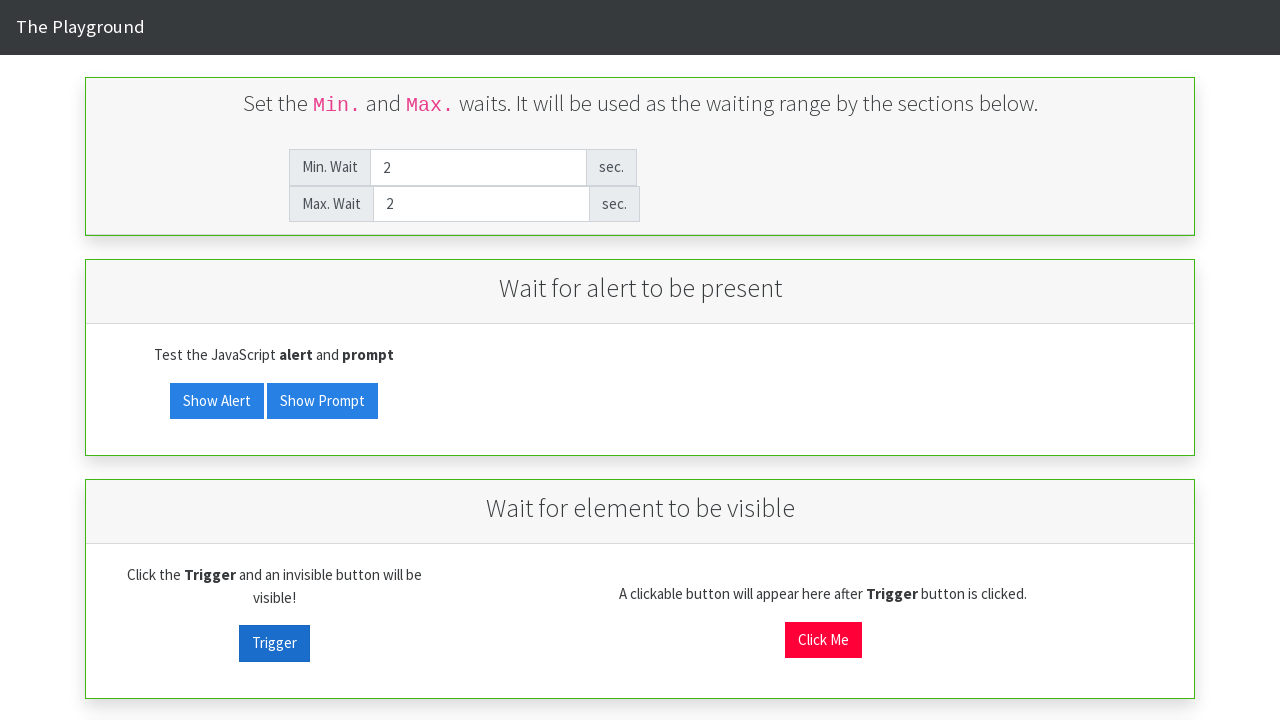

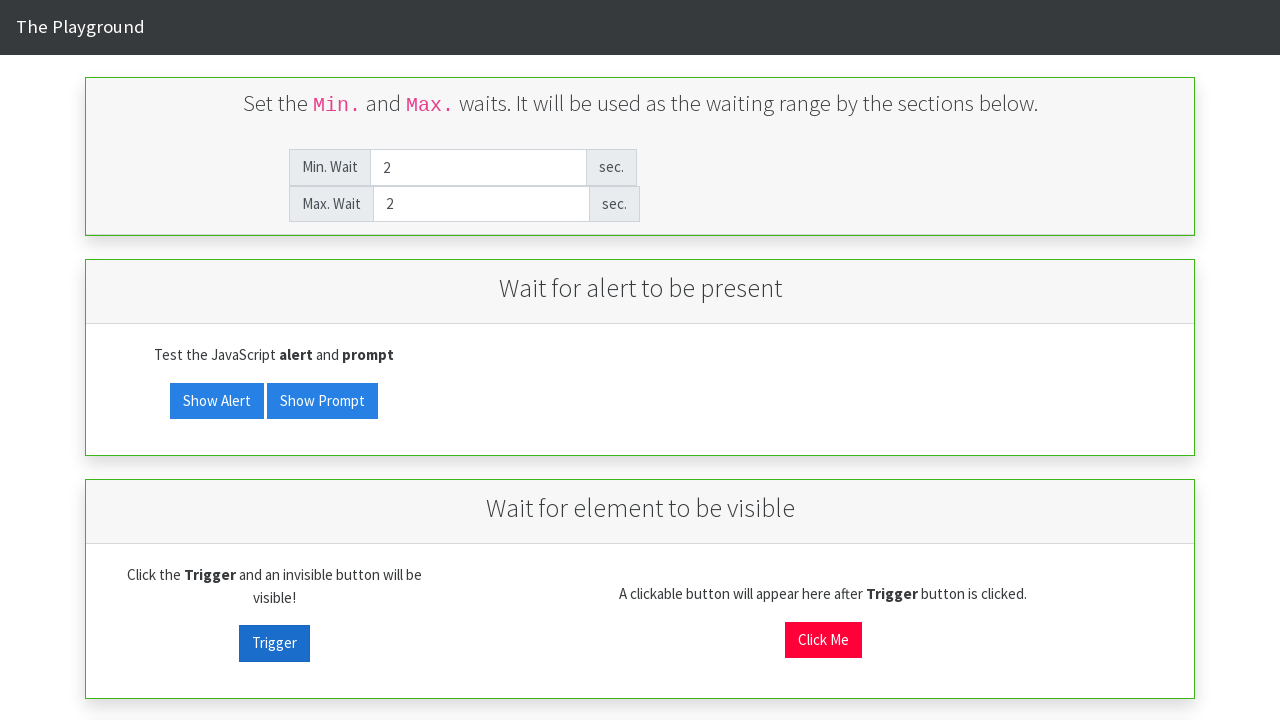